Tests button interactions on DemoQA website including double-click, right-click (context click), and regular click on different buttons in the Elements section.

Starting URL: https://demoqa.com/

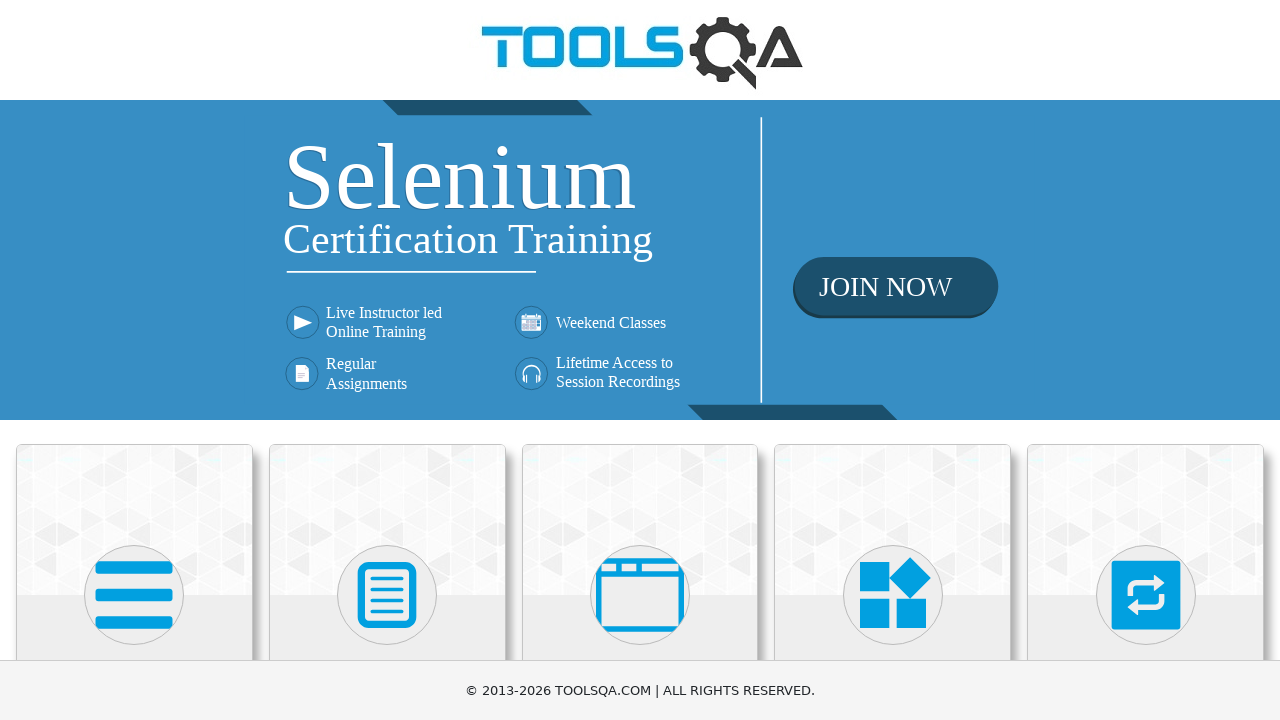

Scrolled down 400px to reveal Elements card
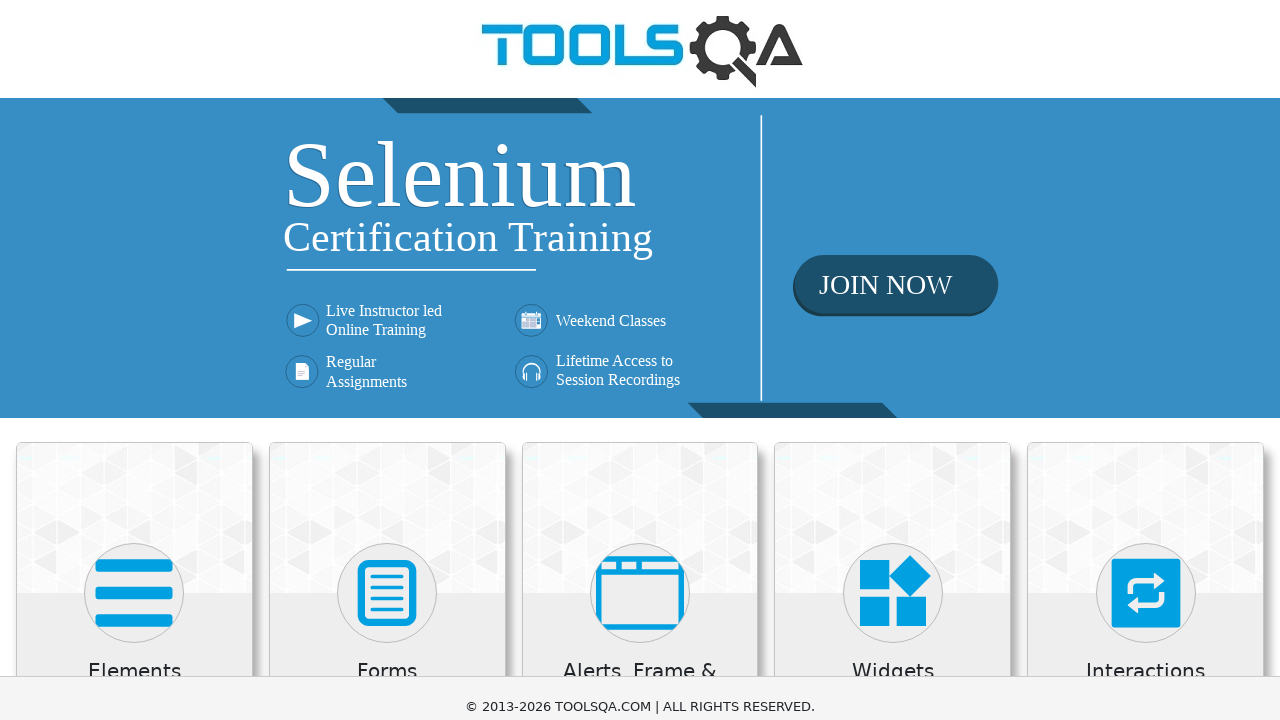

Clicked on Elements card at (134, 273) on xpath=//h5[text()='Elements']
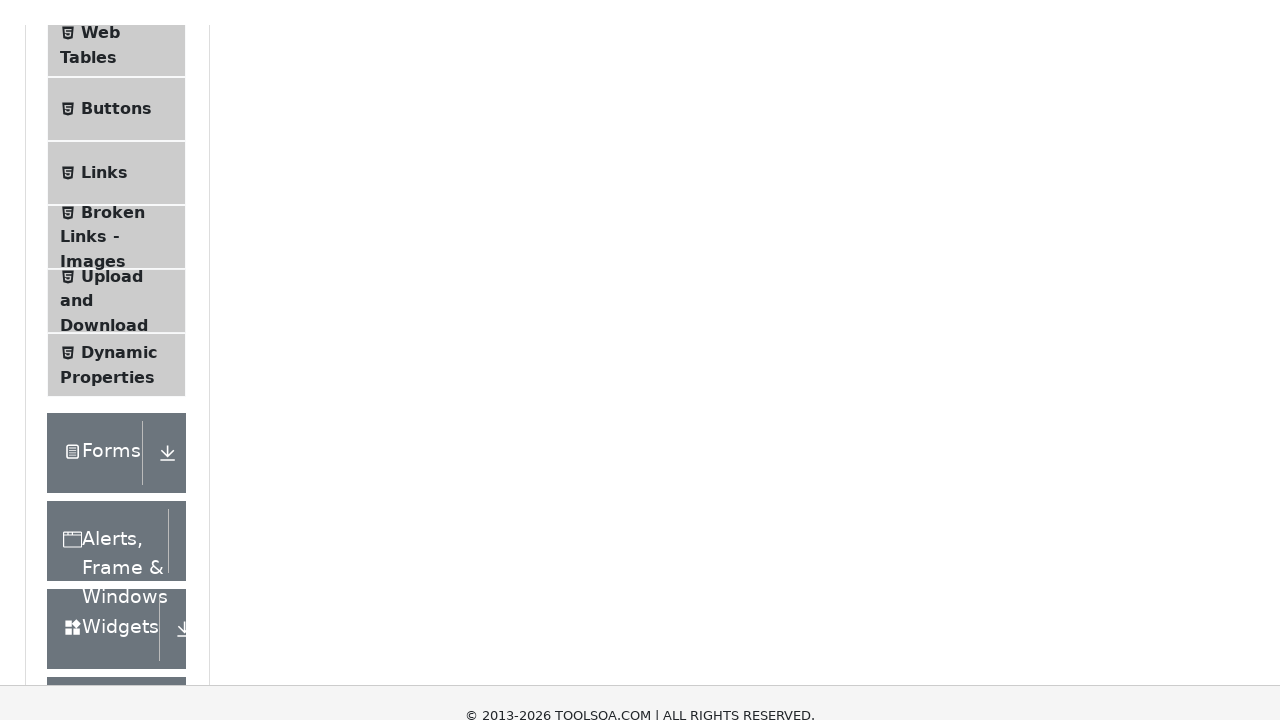

Clicked on Buttons option in sidebar at (116, 361) on xpath=//span[text()='Buttons']
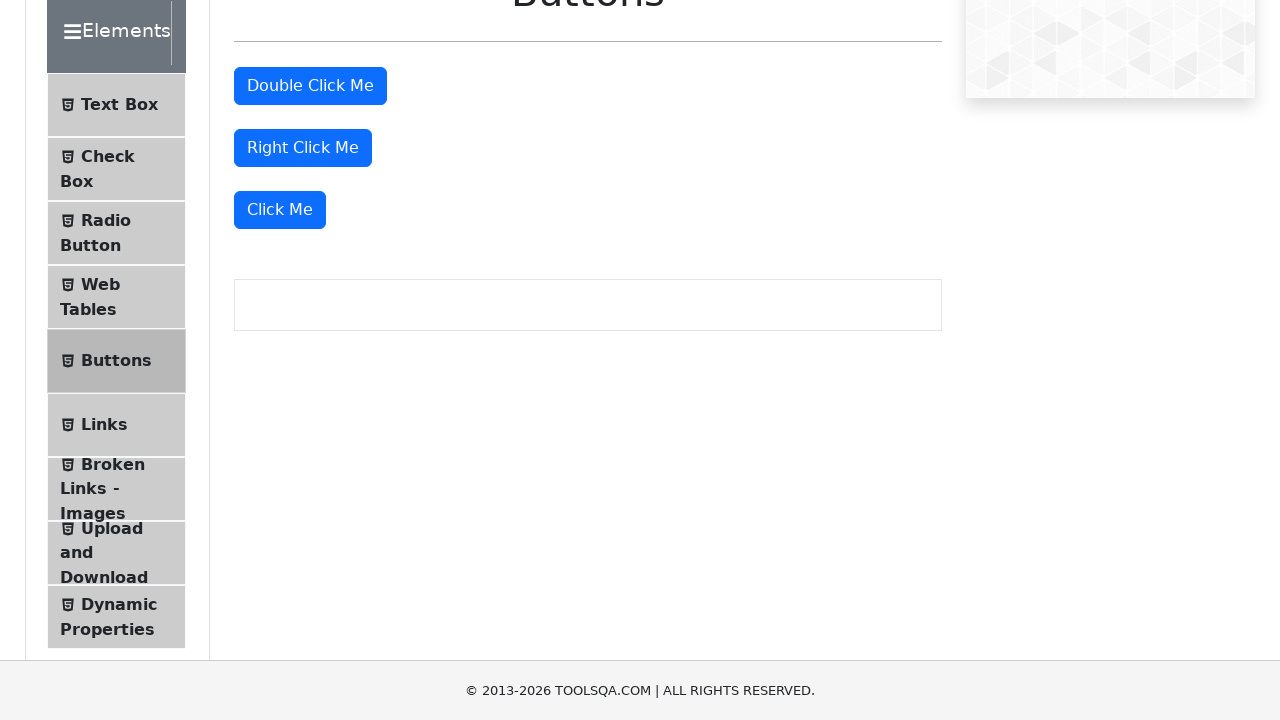

Double-clicked on 'Double Click Me' button at (310, 86) on xpath=//button[text()='Double Click Me']
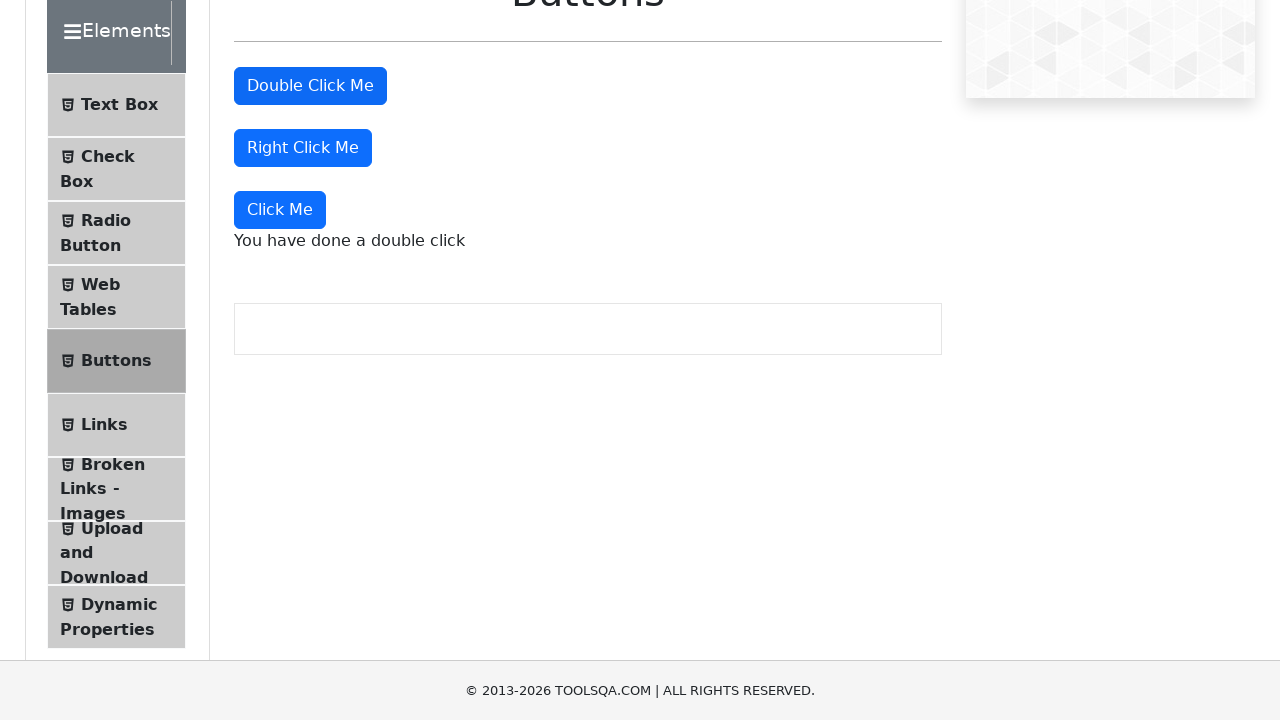

Scrolled down 400px to see more buttons
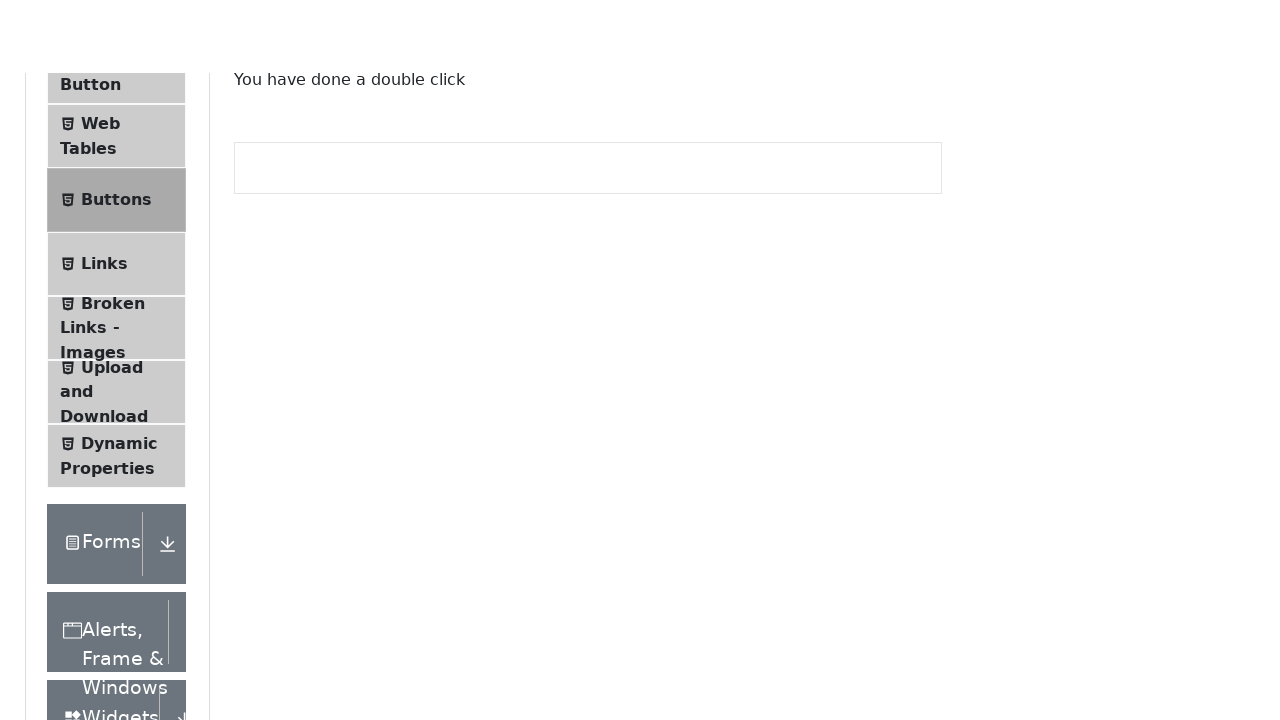

Right-clicked on 'Right Click Me' button at (303, 304) on //button[text()='Right Click Me']
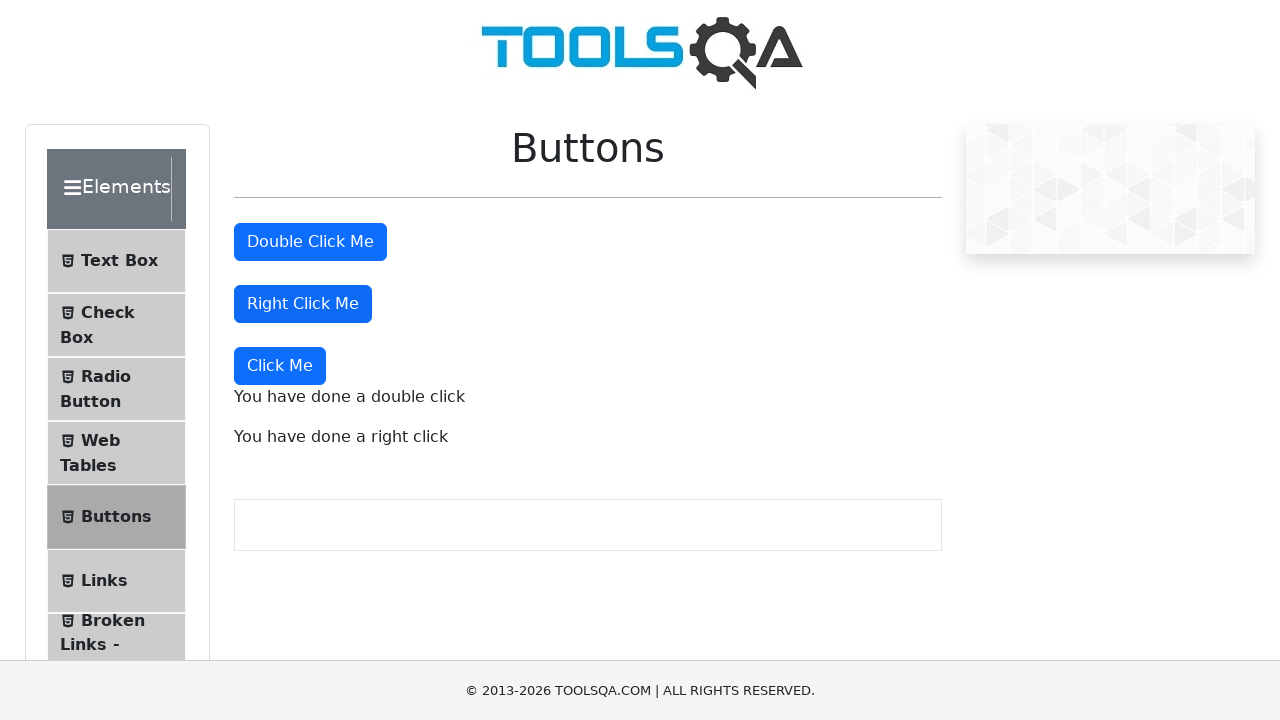

Clicked on 'Click Me' button at (280, 366) on xpath=//button[text()='Click Me']
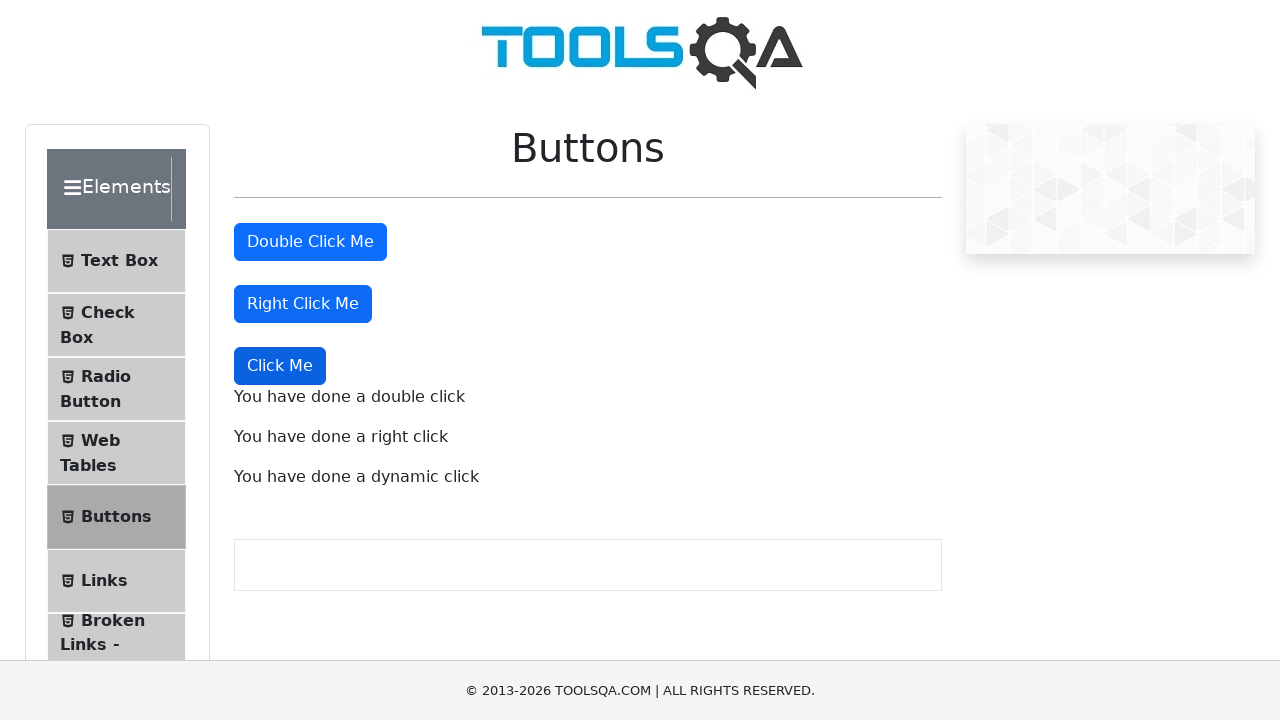

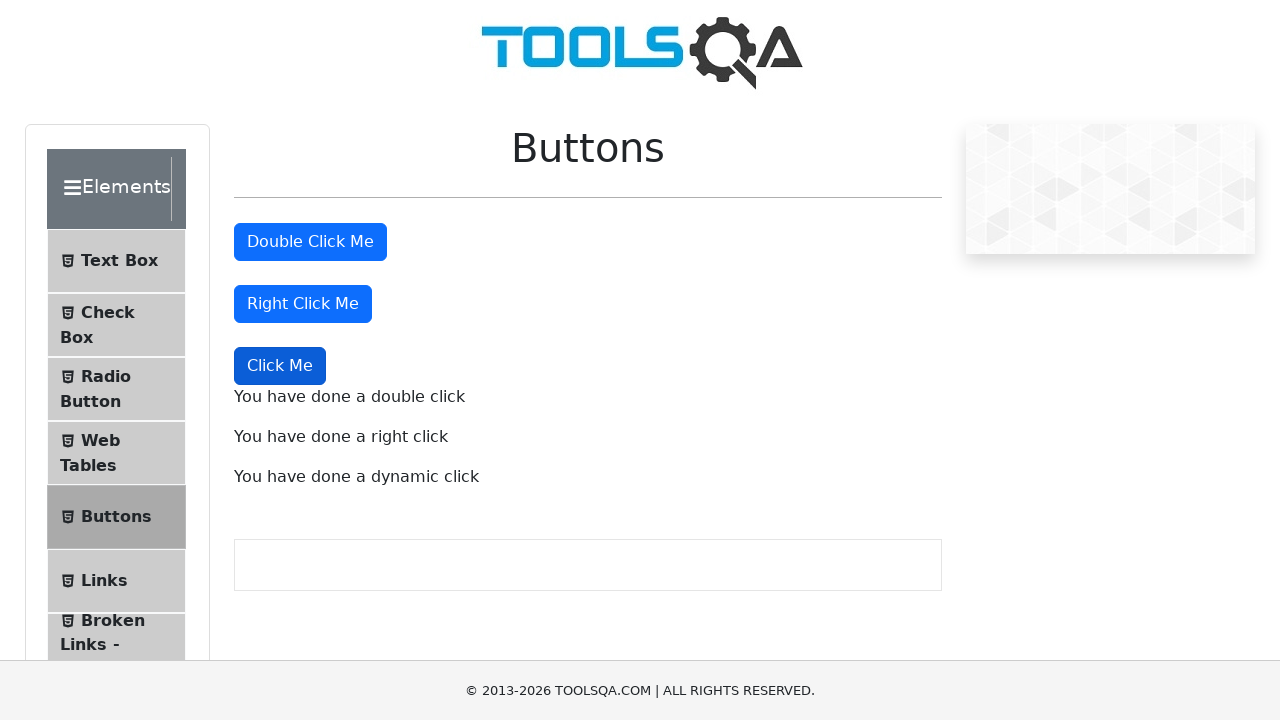